Fills out a registration form on Rediff with user details including name, email, password, gender, date of birth, location, and education information, then submits the form

Starting URL: https://is.rediff.com/signup/register

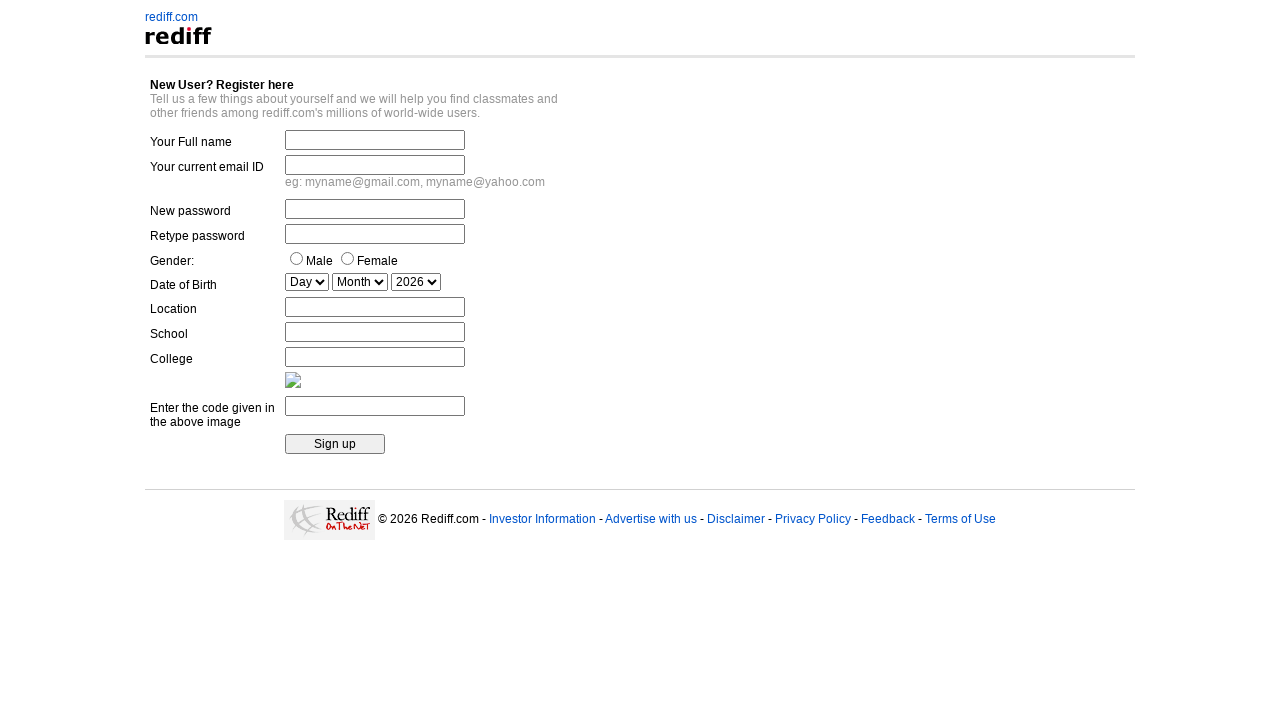

Filled full name field with 'John Snow' on //input[@id='fullname']
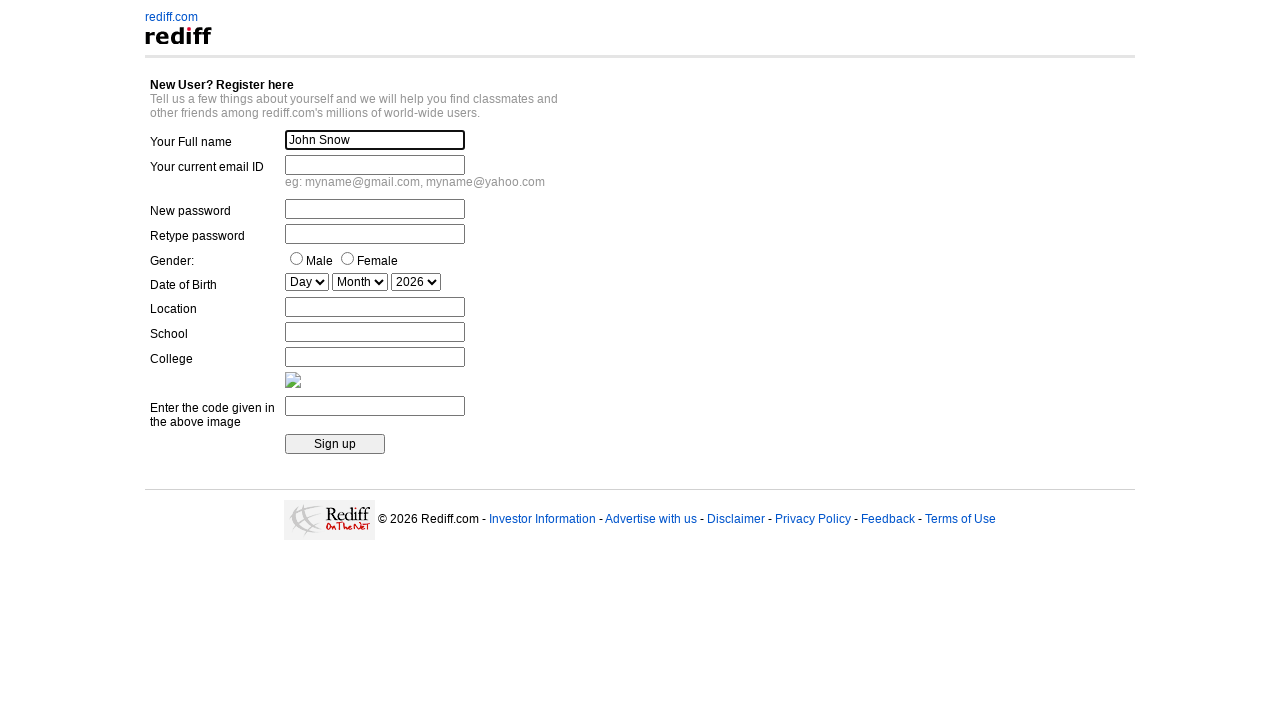

Filled email field with 'KingInTheNorth@GOT.com' on //input[@name='emailid']
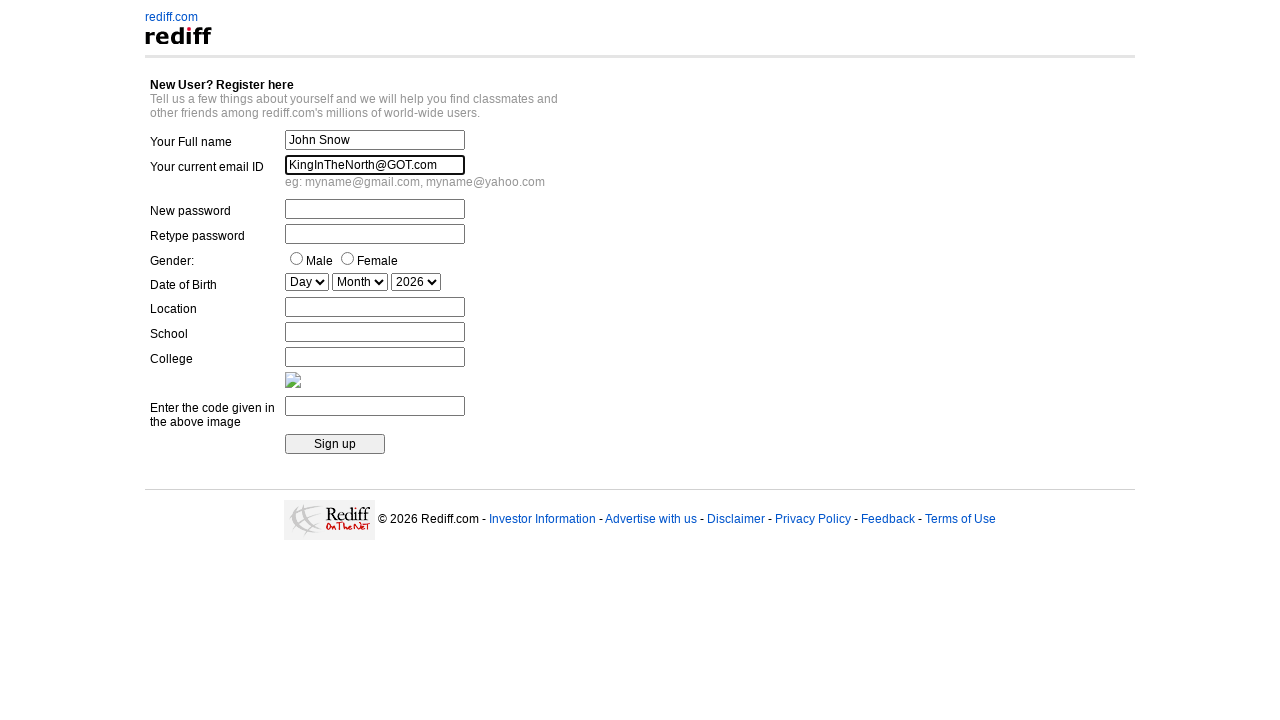

Filled password field with 'newpass' on //input[@name='pass']
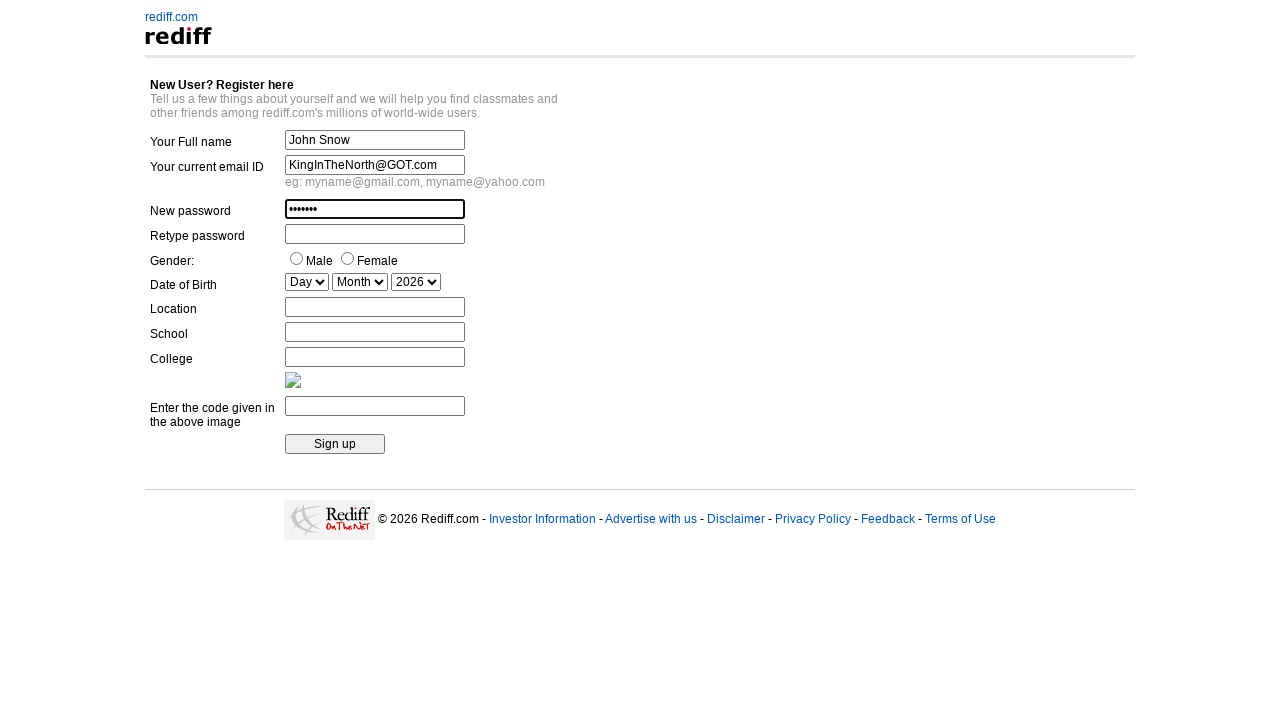

Filled confirm password field with 'newpass' on //input[@name='repass']
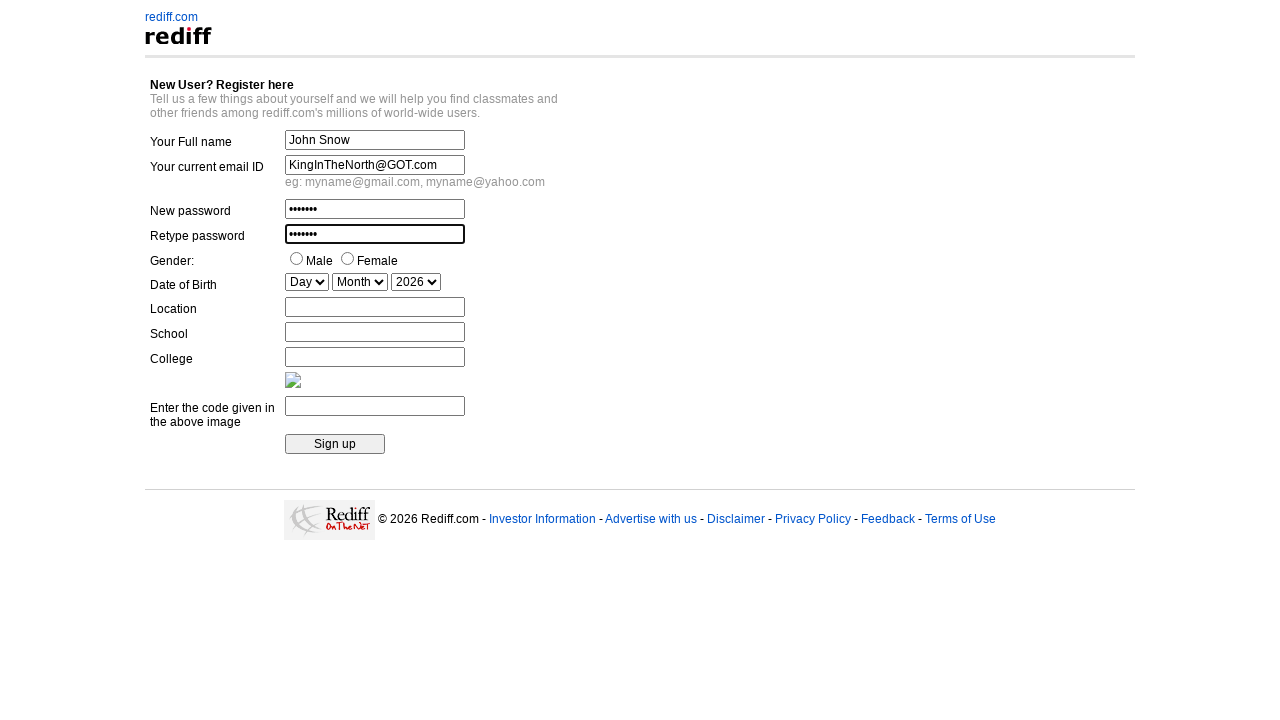

Selected male gender option at (296, 258) on xpath=//input[@value='m']
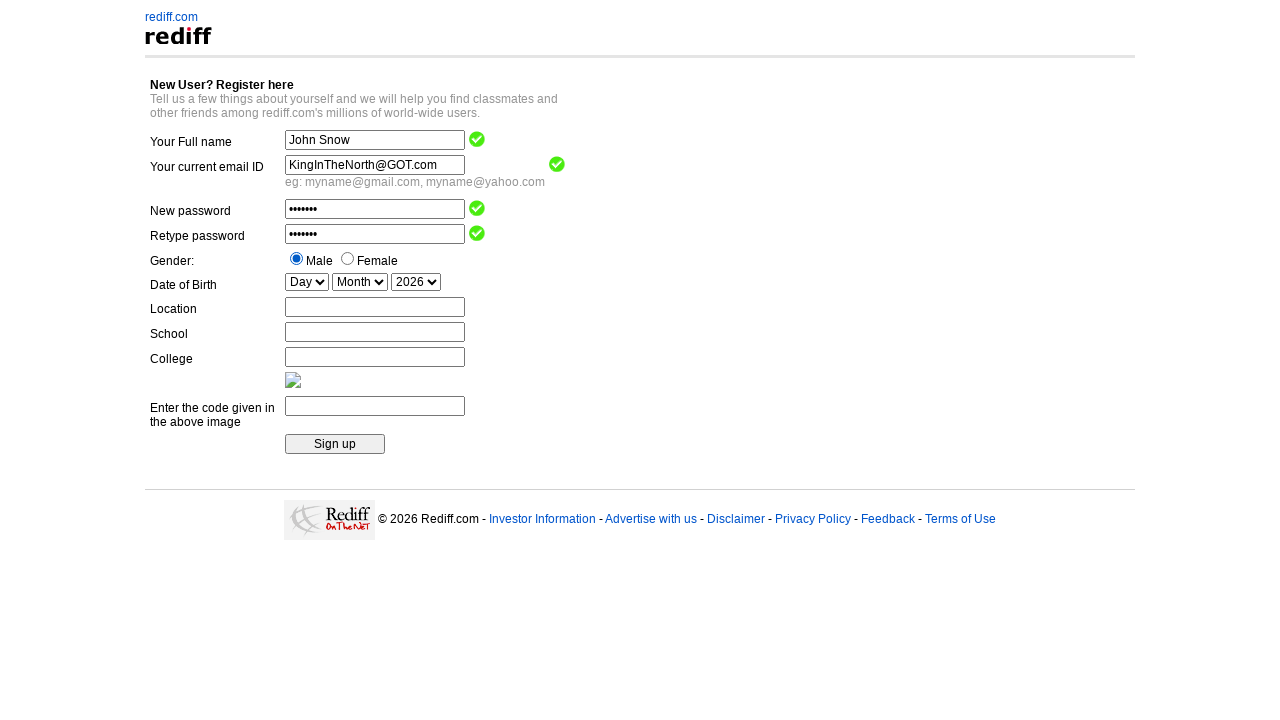

Selected day 15 for date of birth on //select[@name='date_day']
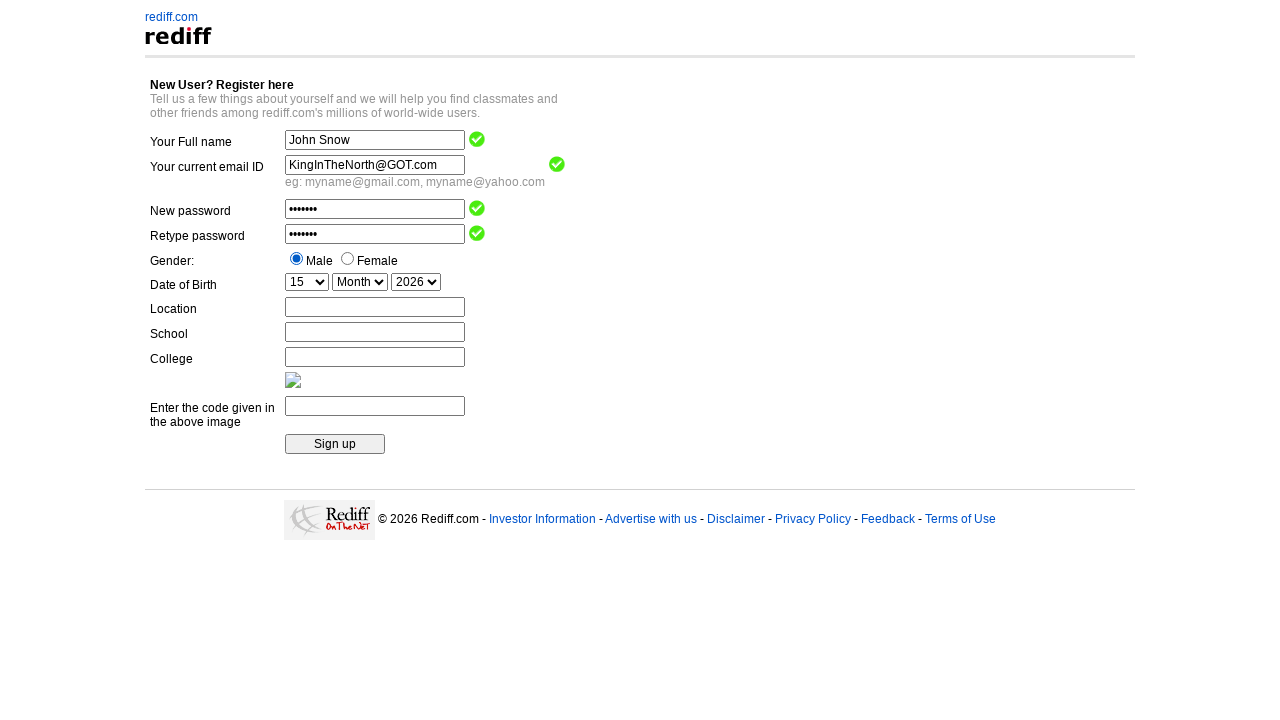

Selected FEB for date of birth month on //select[@name='date_mon']
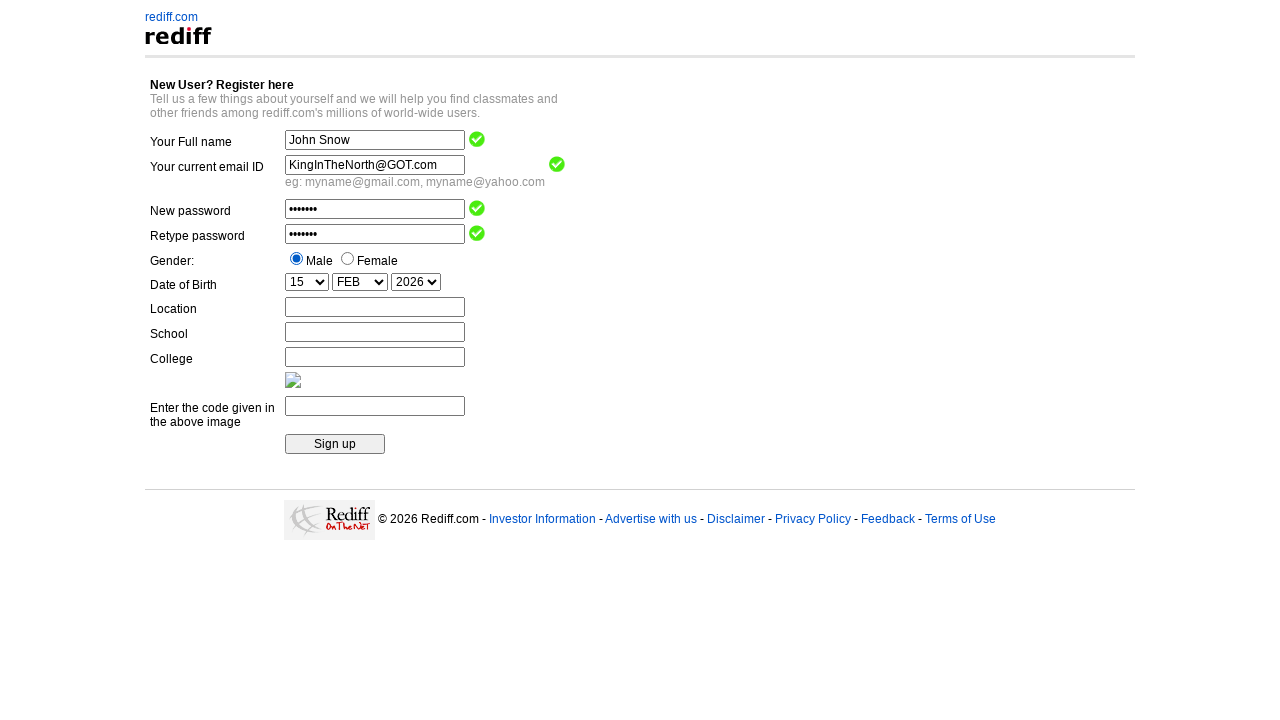

Selected 1990 for date of birth year on //select[@name='Date_Year']
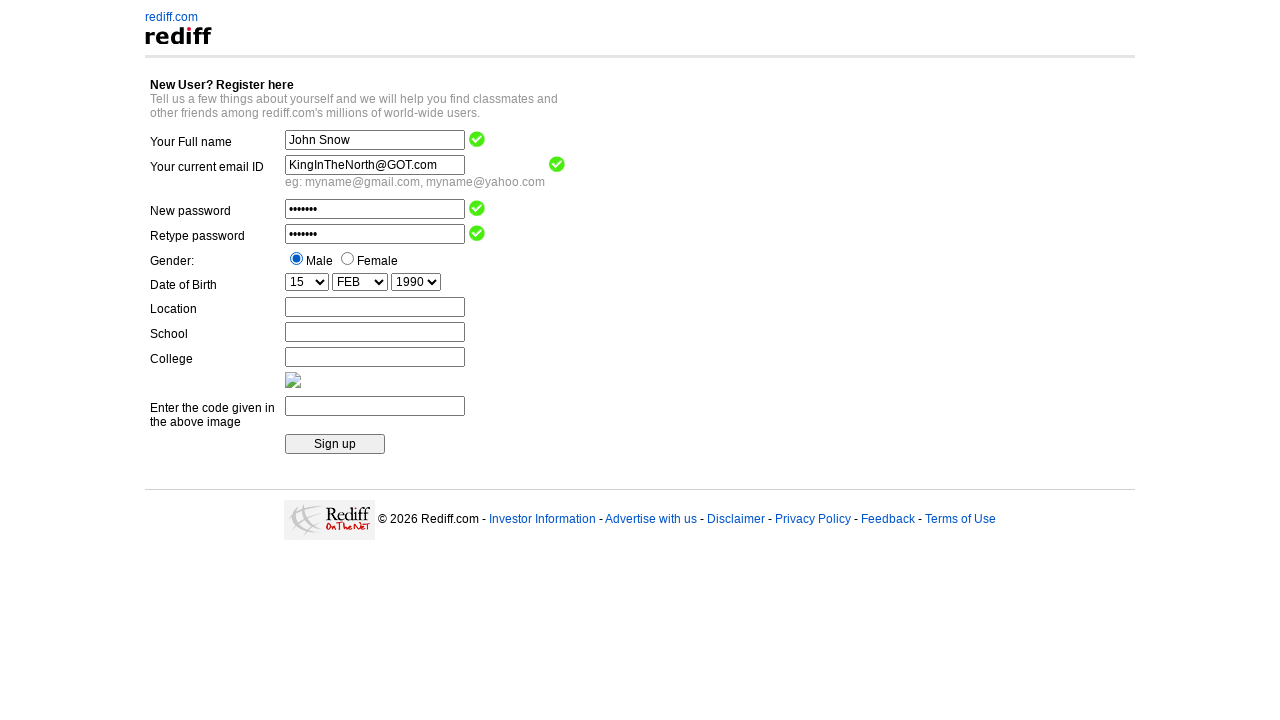

Filled city field with 'Winterfell' on //input[@id='signup_city']
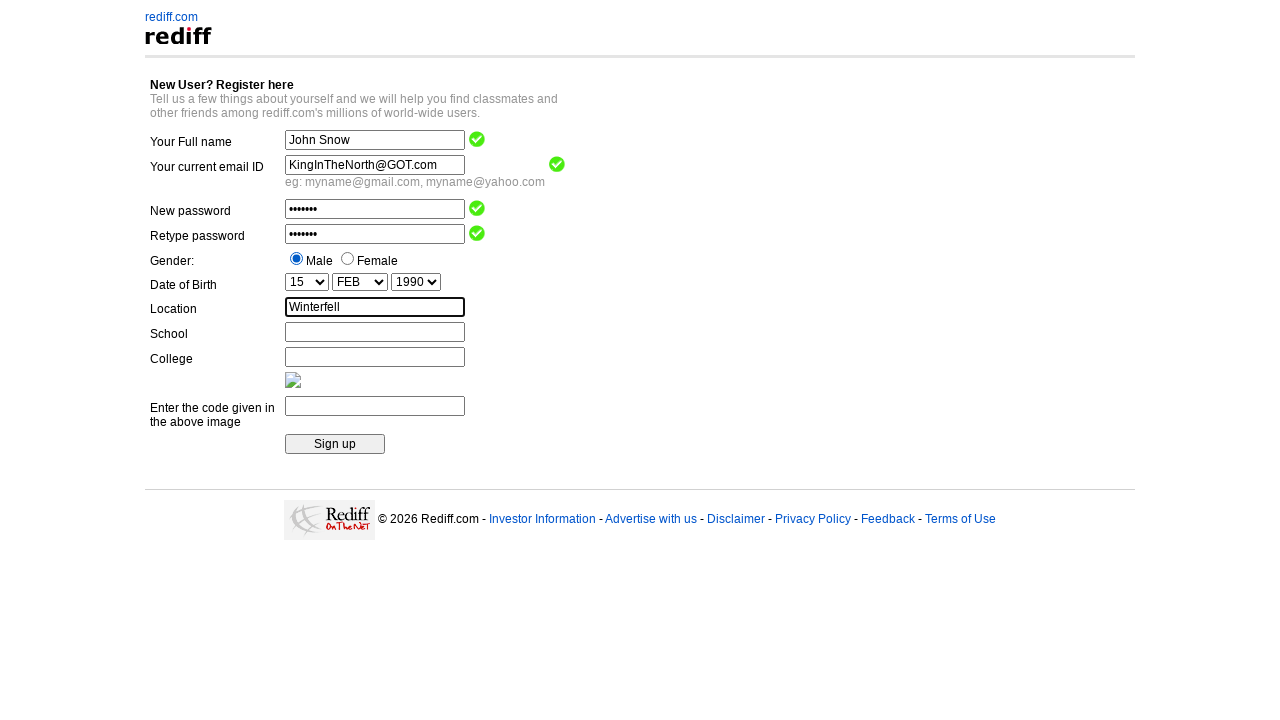

Filled school/college name field with 'House of Starks Education' on //input[@onfocus='validateSignupForm(4)']
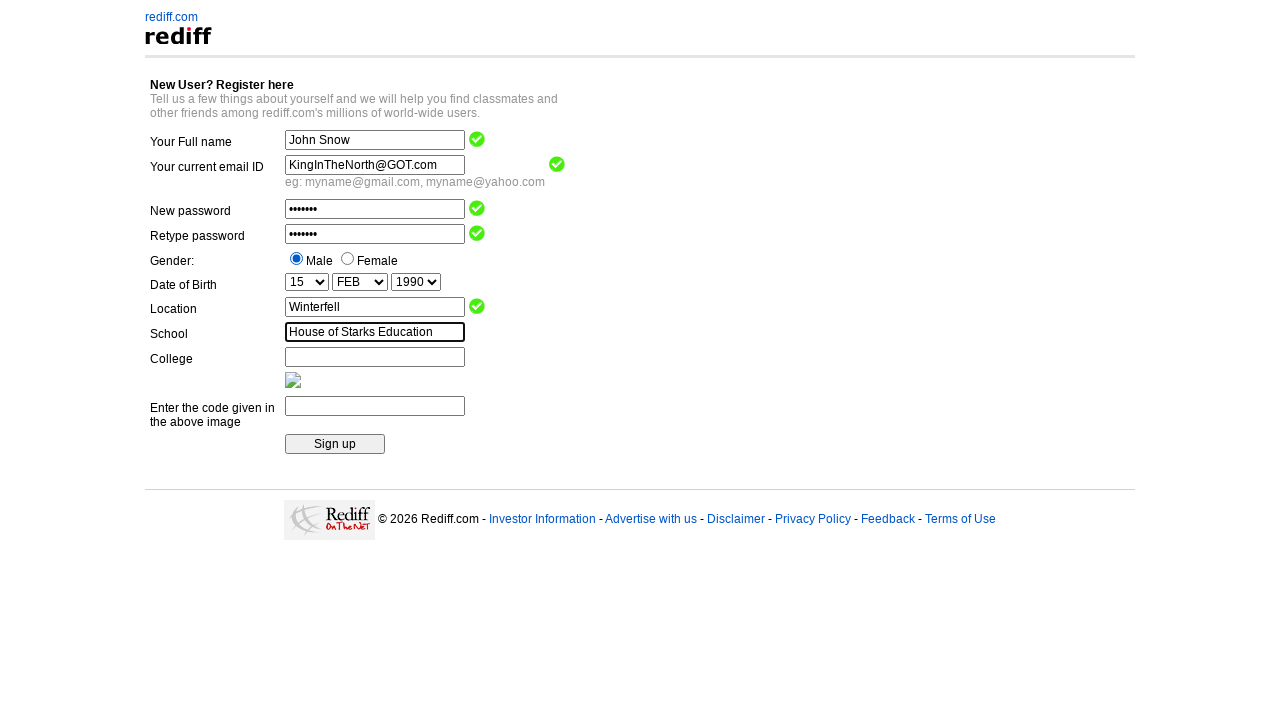

Filled college/company name field with 'North Kingdom University' on //input[@onfocus='validateSignupForm(5)']
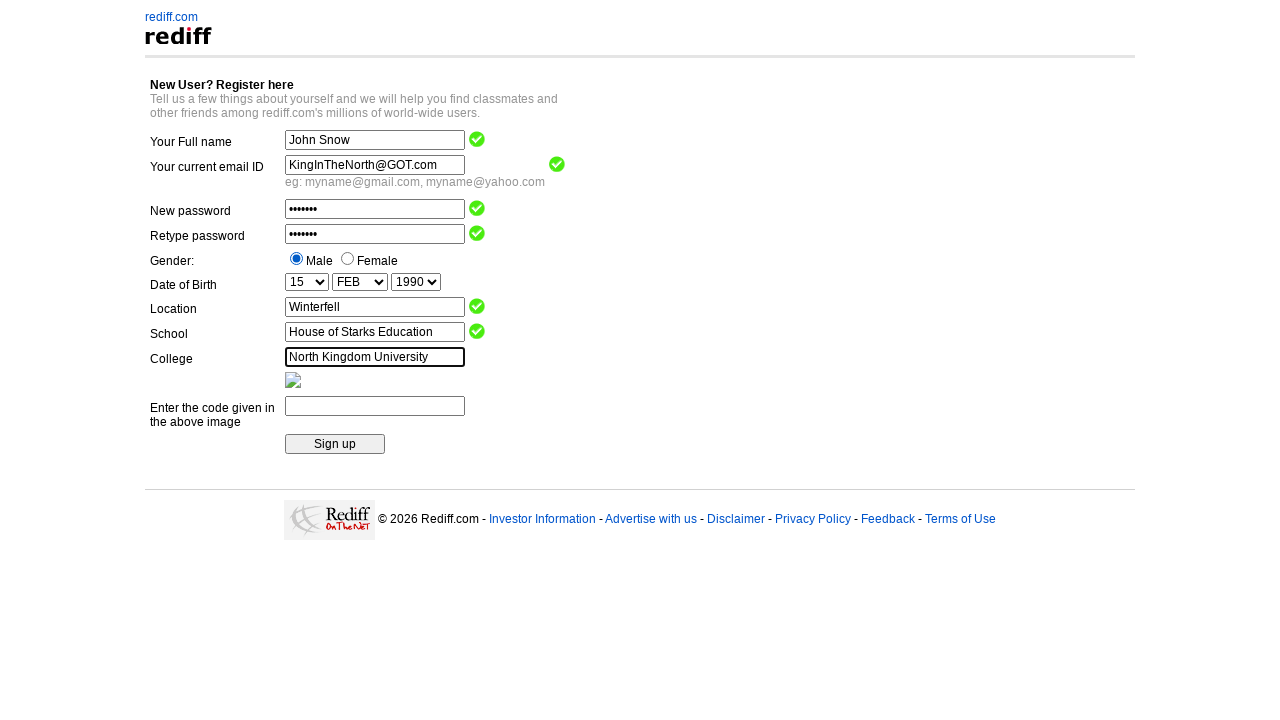

Clicked submit button to submit registration form at (335, 444) on xpath=//input[@type='submit']
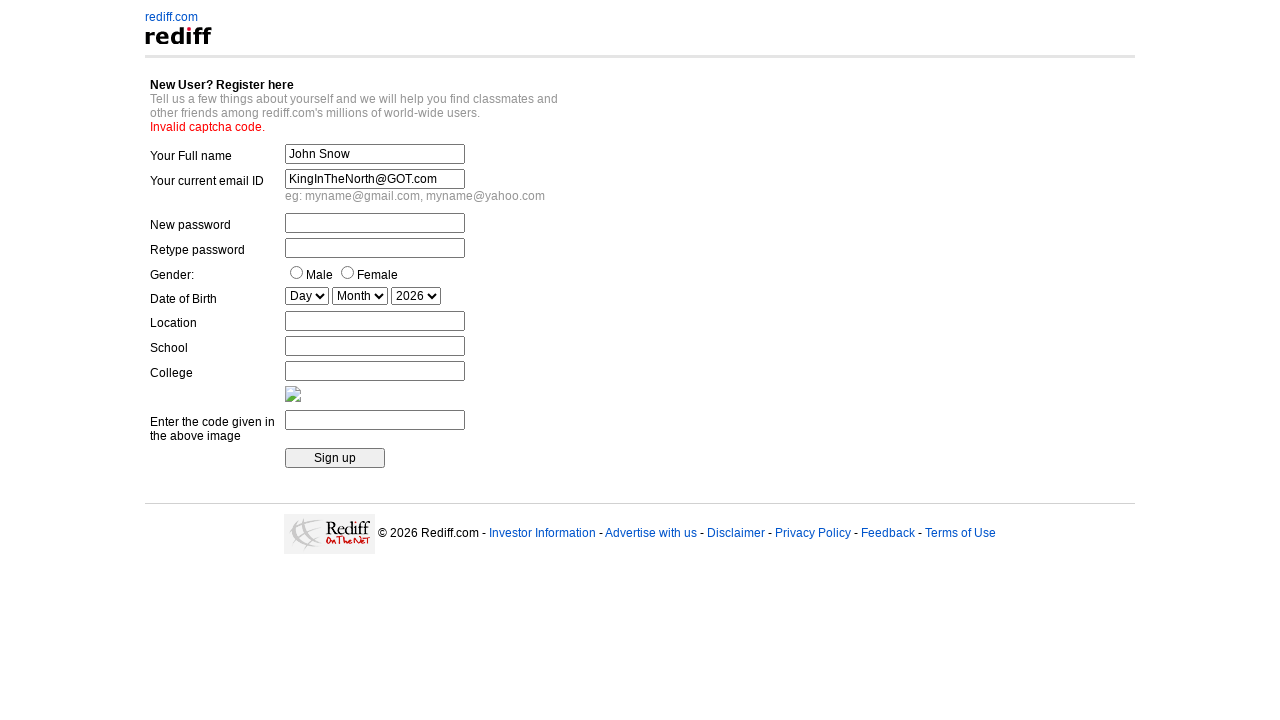

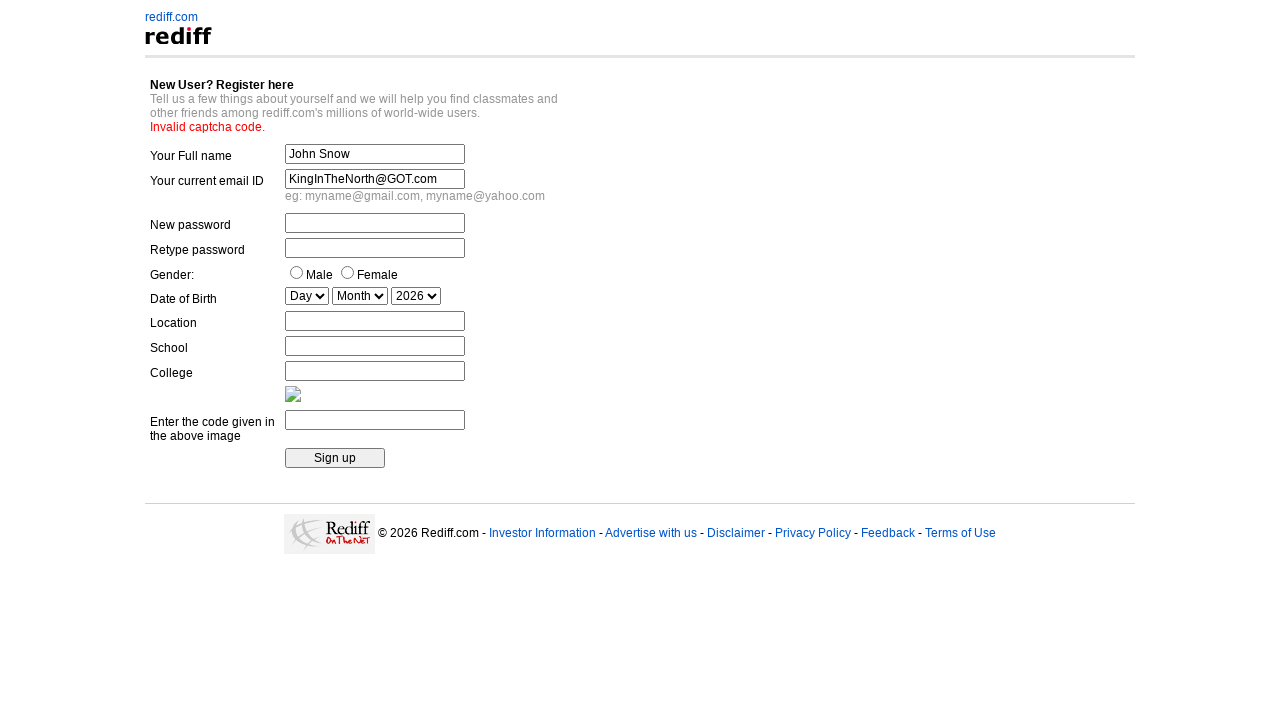